Tests basic alert functionality by clicking alert button and accepting the alert

Starting URL: https://demoqa.com/alerts

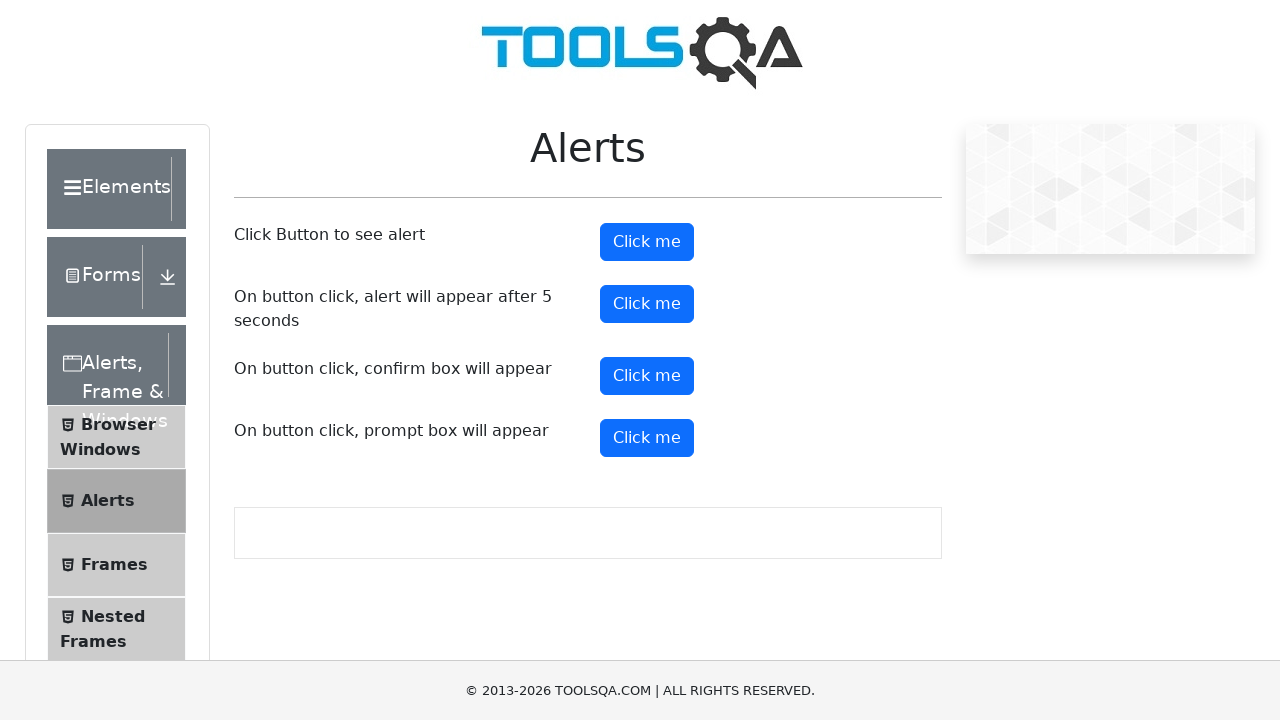

Navigated to alerts demo page
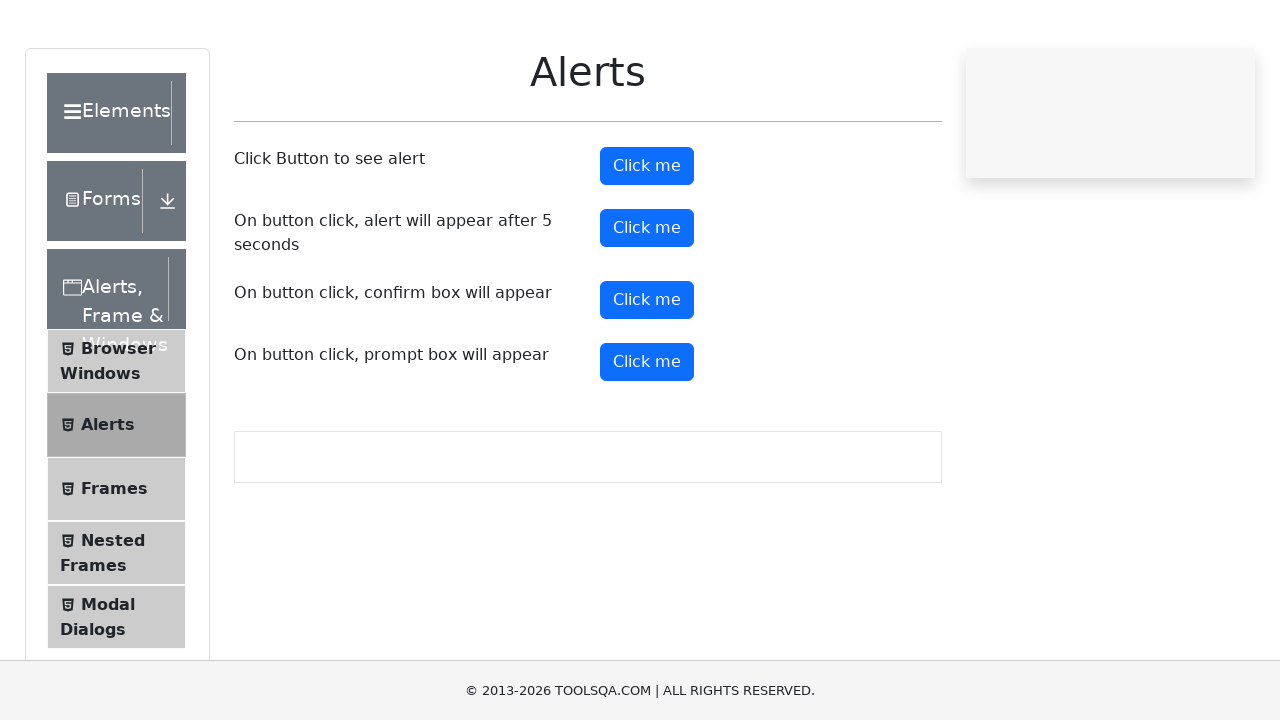

Clicked alert button to trigger alert at (647, 242) on #alertButton
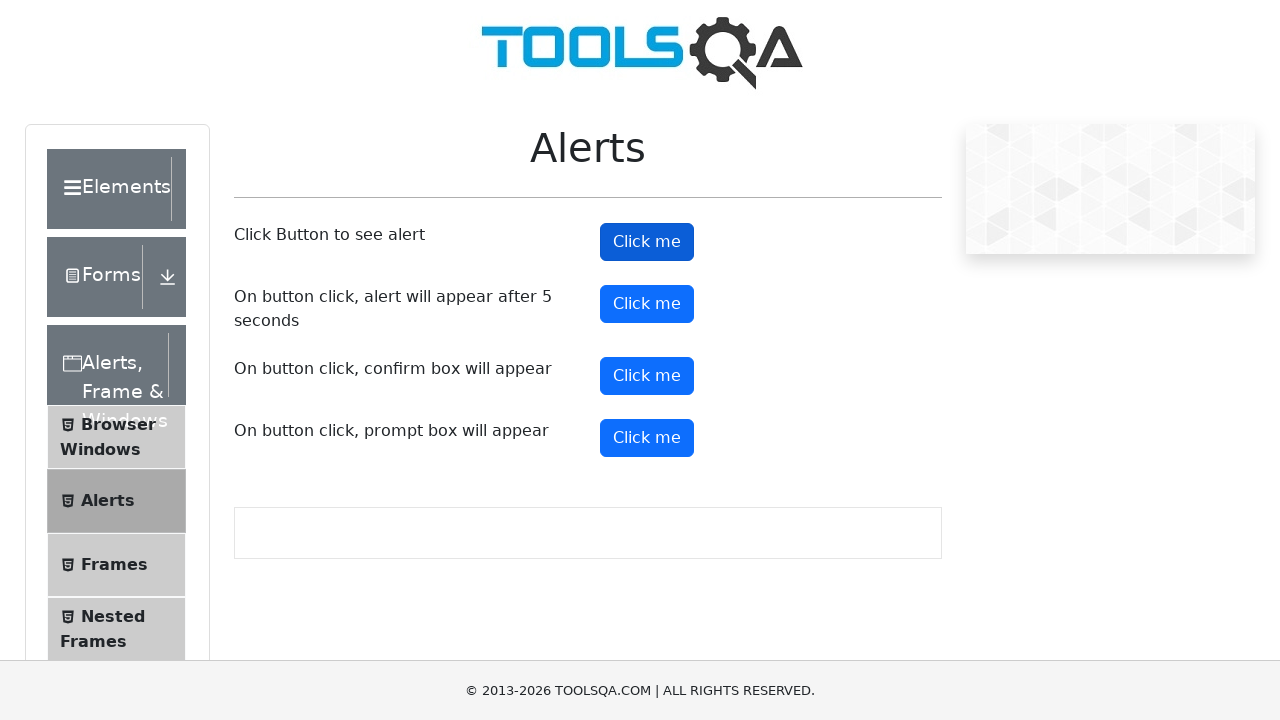

Accepted the alert dialog
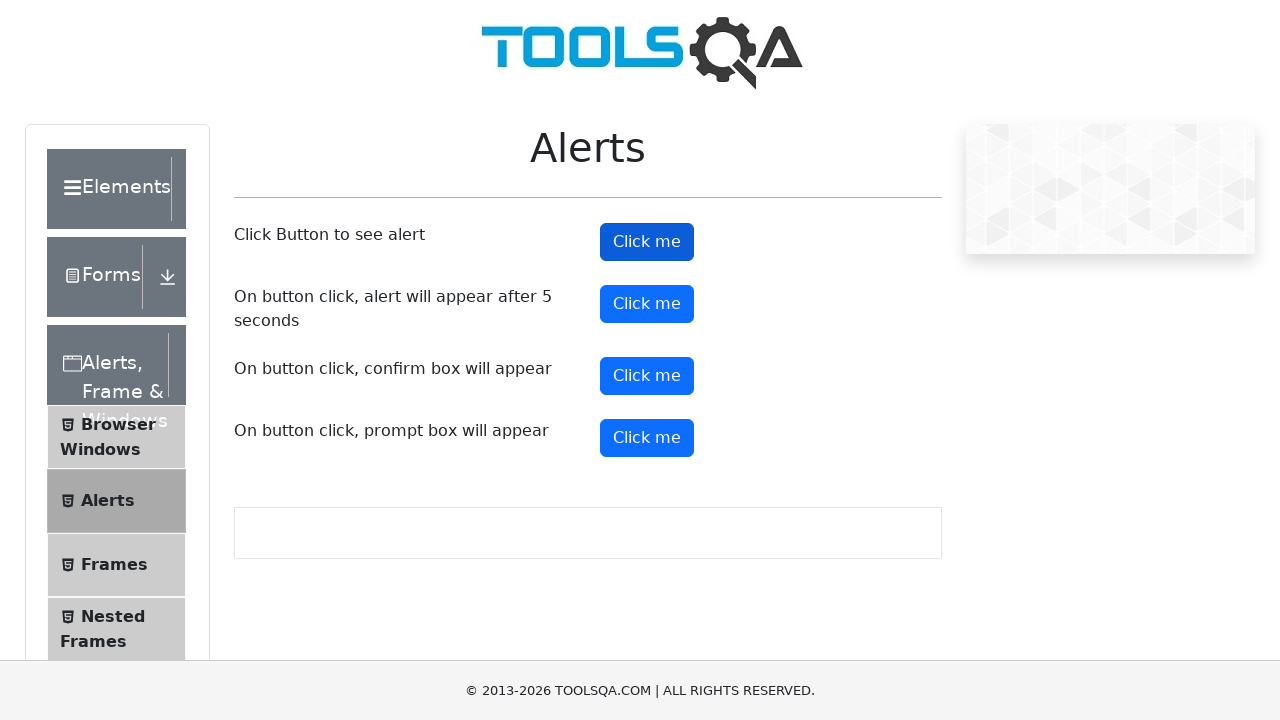

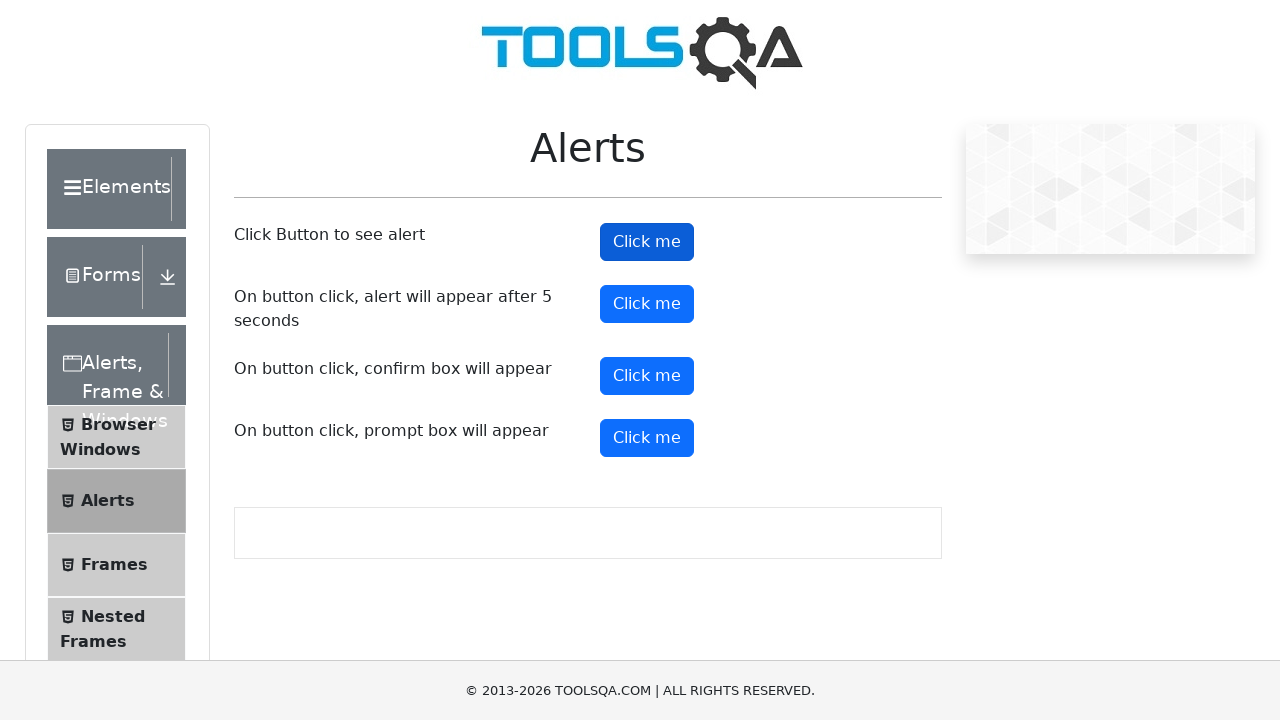